Tests keyboard key press functionality by sending a SPACE key to an input element and verifying the result text displays the correct key pressed, then sends a LEFT arrow key using action builder and verifies that result.

Starting URL: http://the-internet.herokuapp.com/key_presses

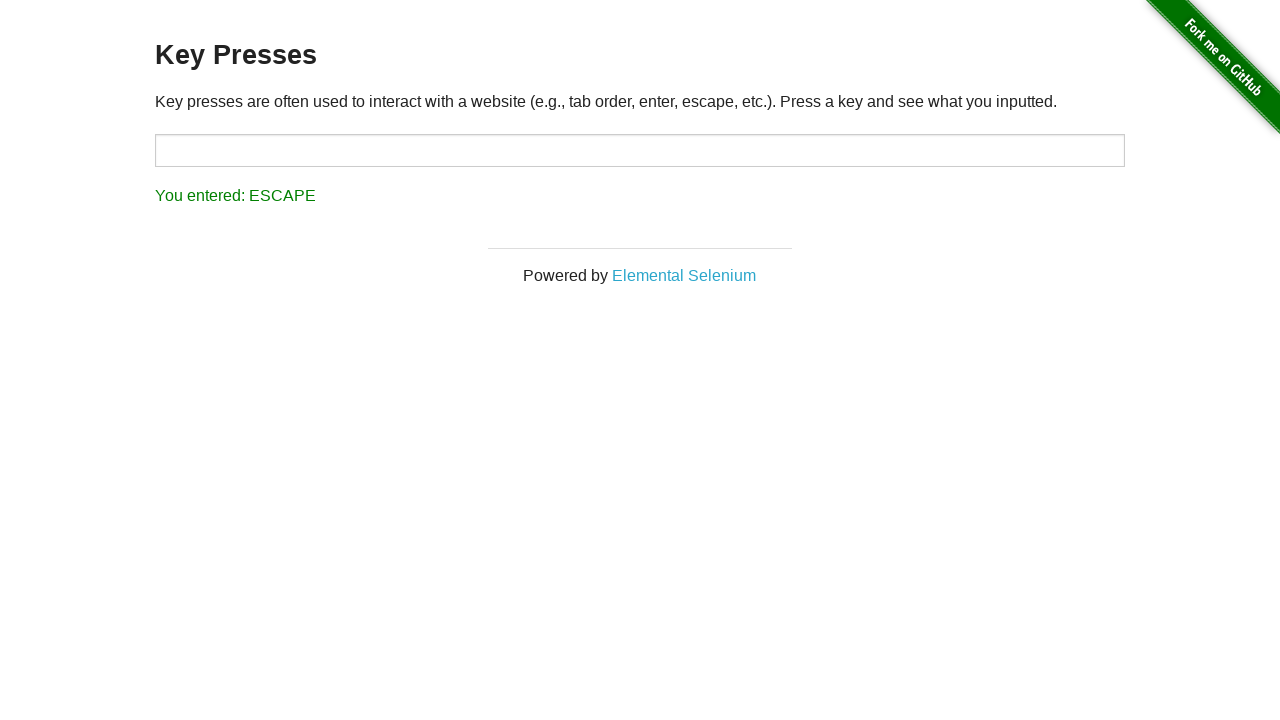

Navigated to key presses test page
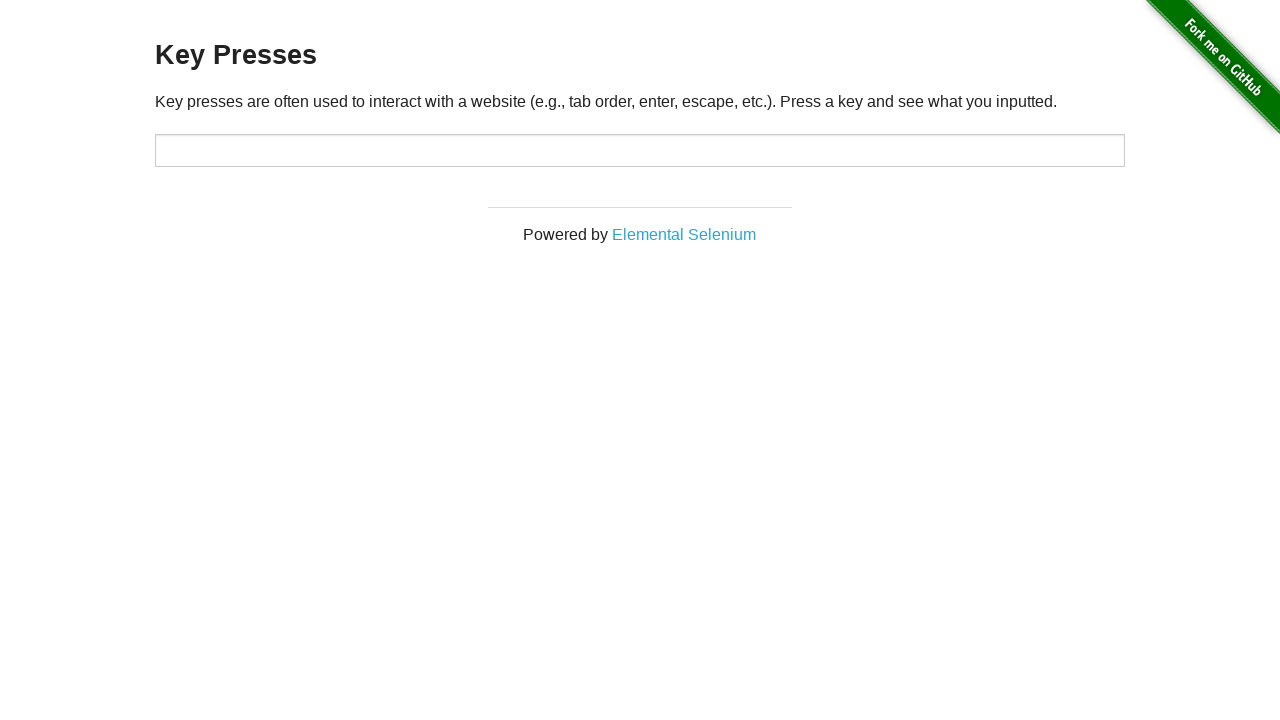

Pressed SPACE key on target input element on #target
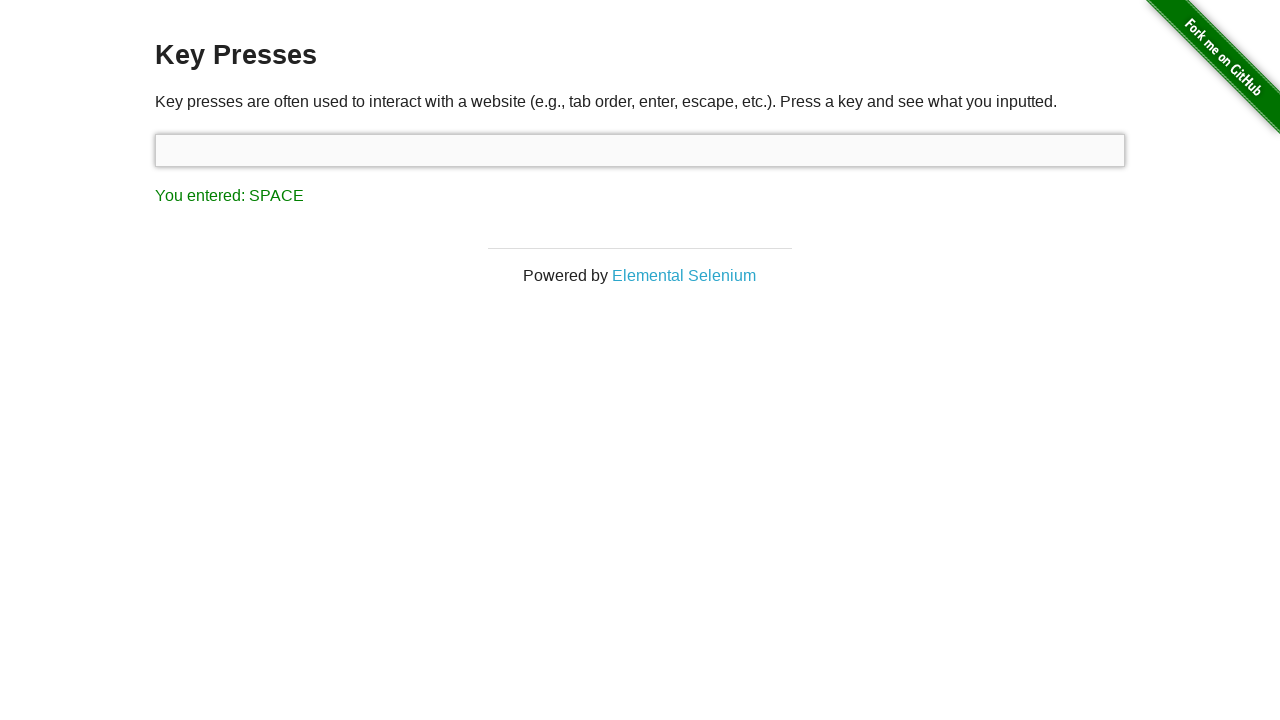

Result element loaded after SPACE key press
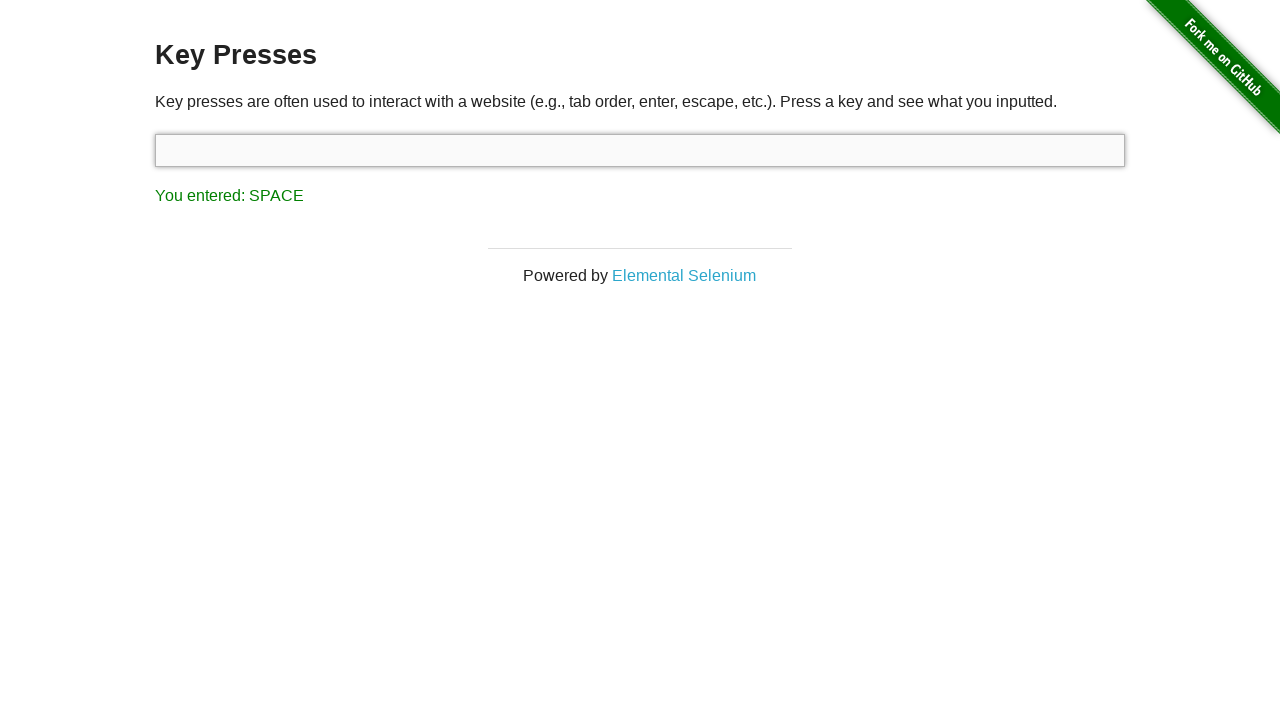

Retrieved result text content
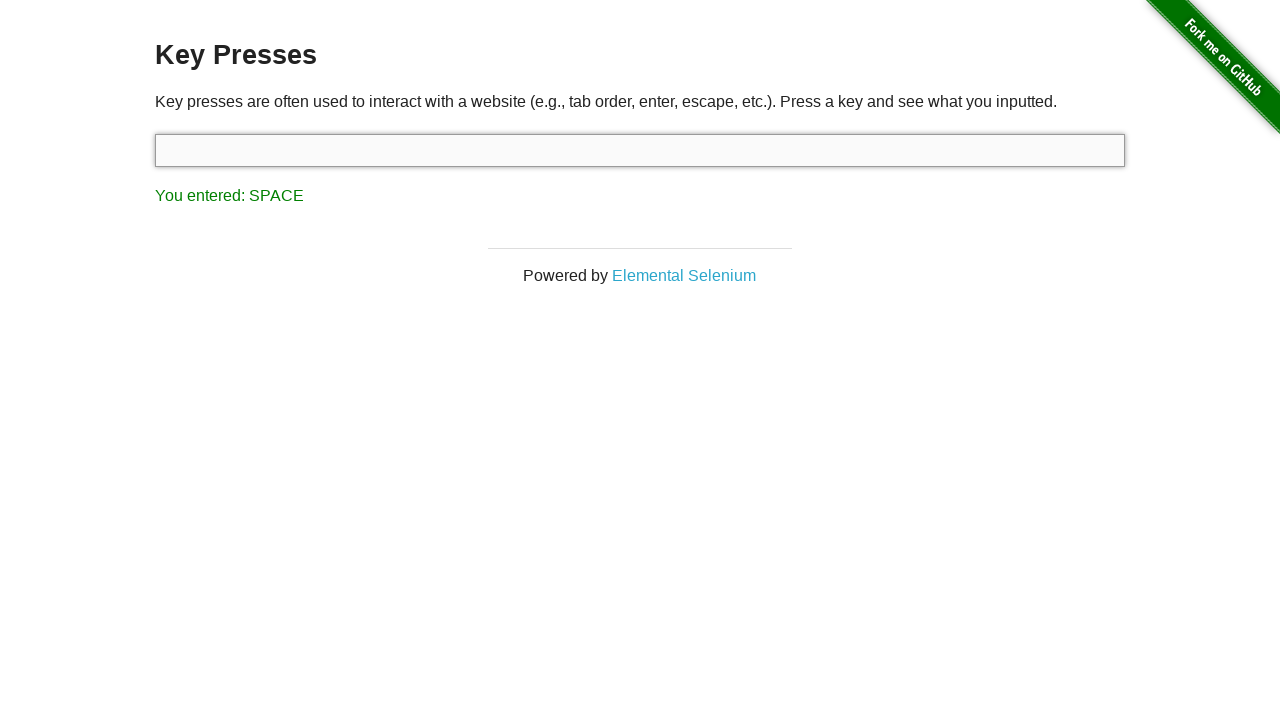

Verified result displays 'You entered: SPACE'
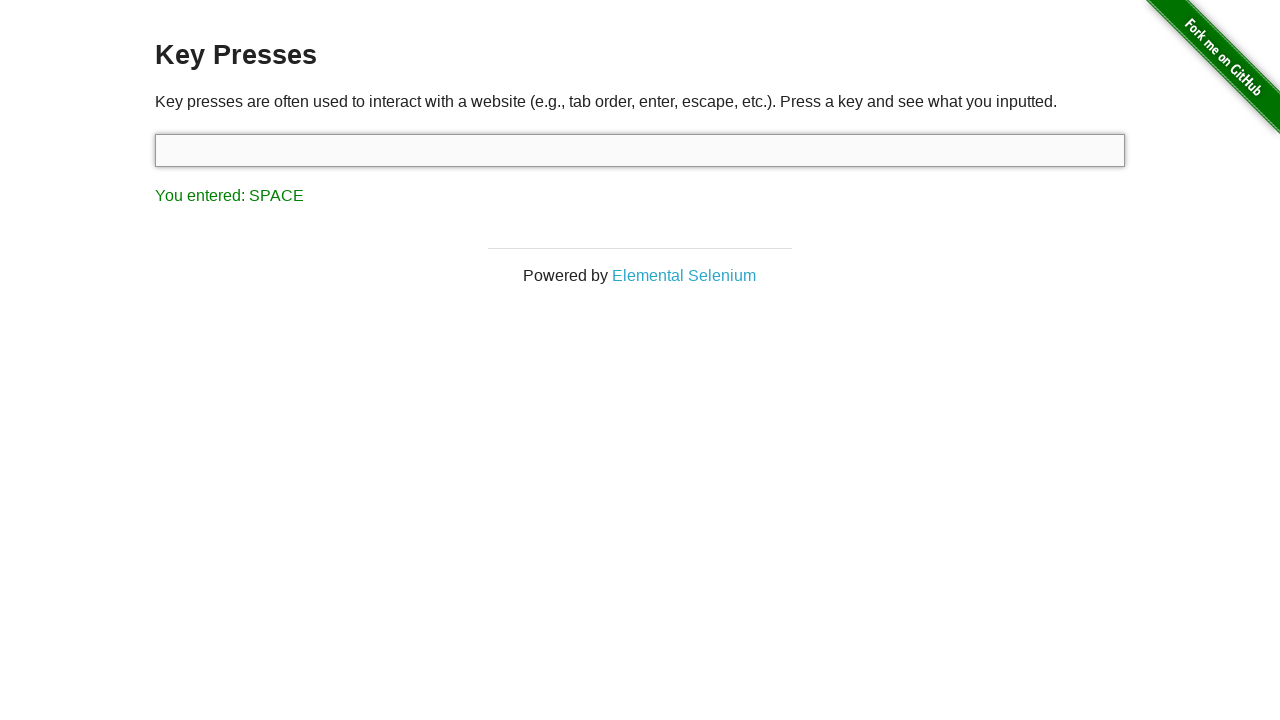

Pressed LEFT arrow key using keyboard action builder
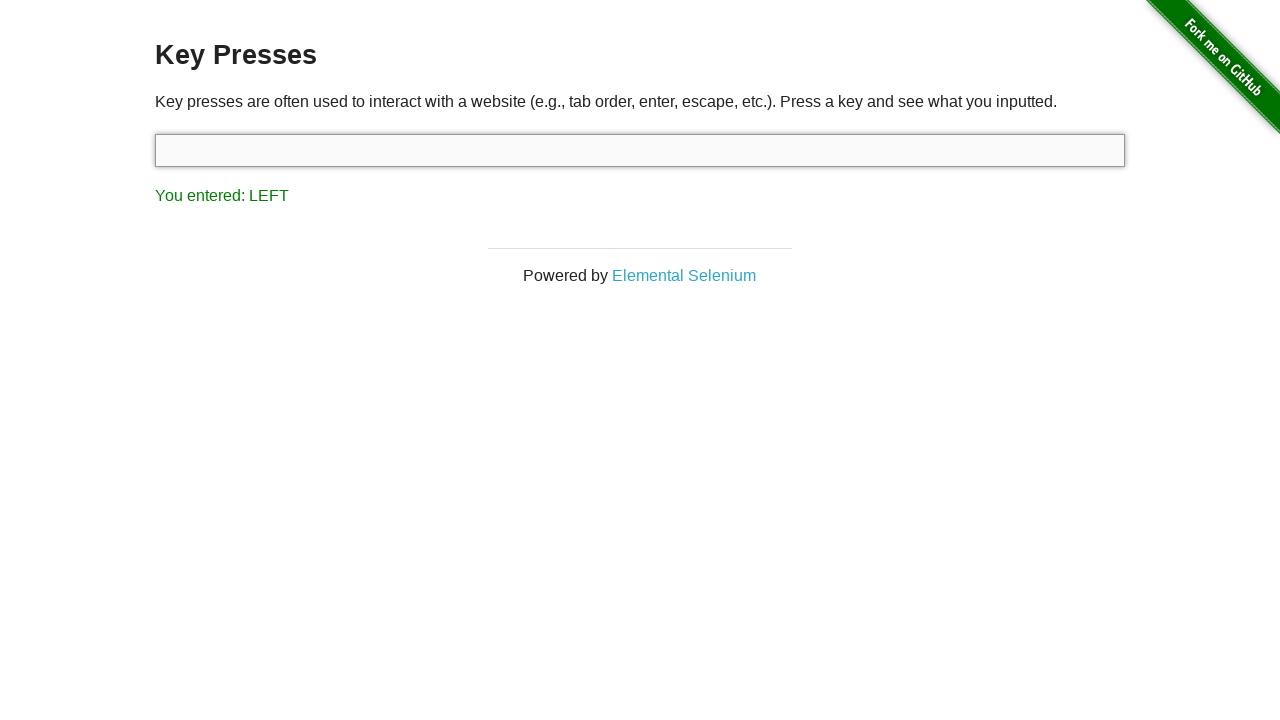

Retrieved result text content after LEFT arrow press
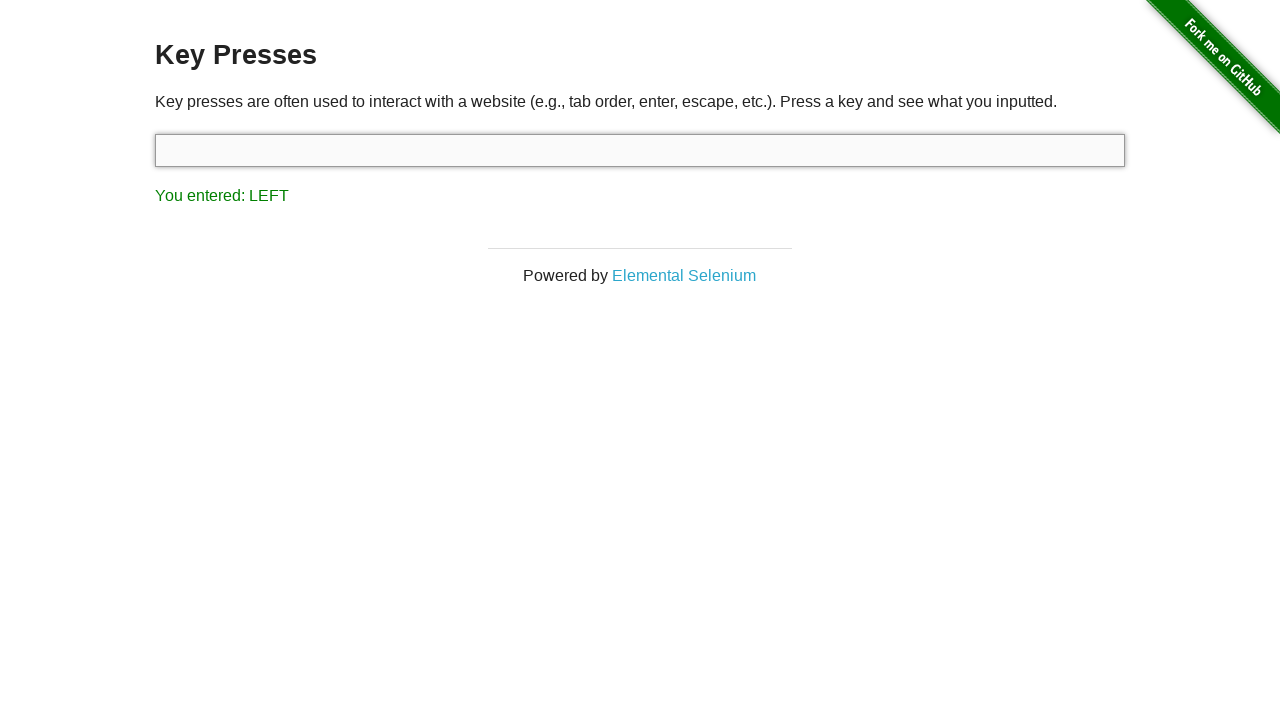

Verified result displays 'You entered: LEFT'
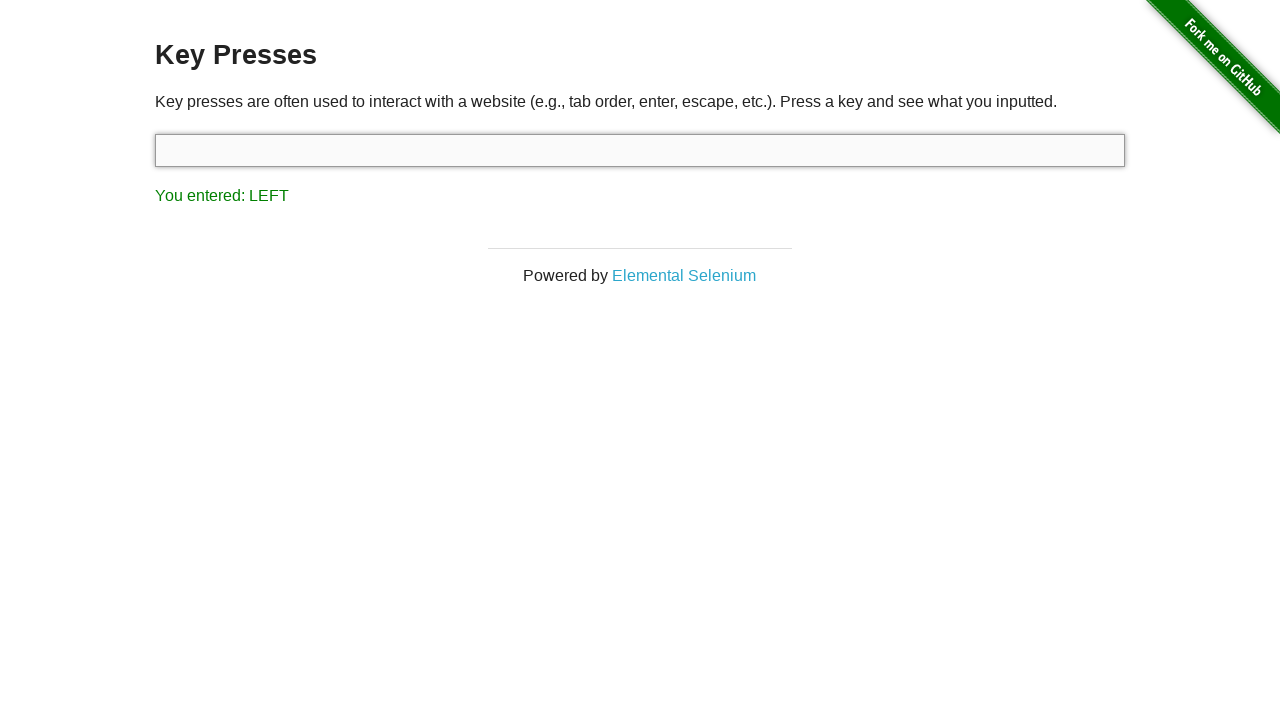

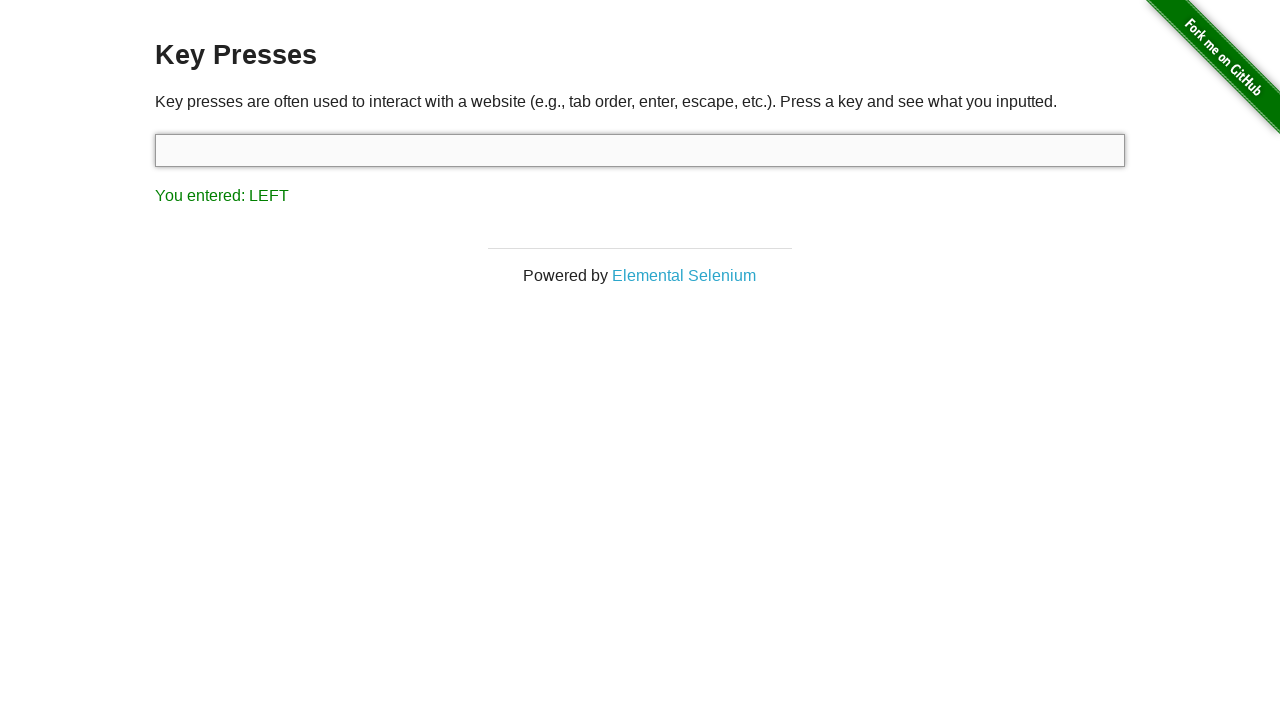